Tests navigation through a multi-page content section by clicking pagination links (page 2, then page 3) and verifying that the expected content is displayed on each page.

Starting URL: https://bonigarcia.dev/selenium-webdriver-java/navigation1.html

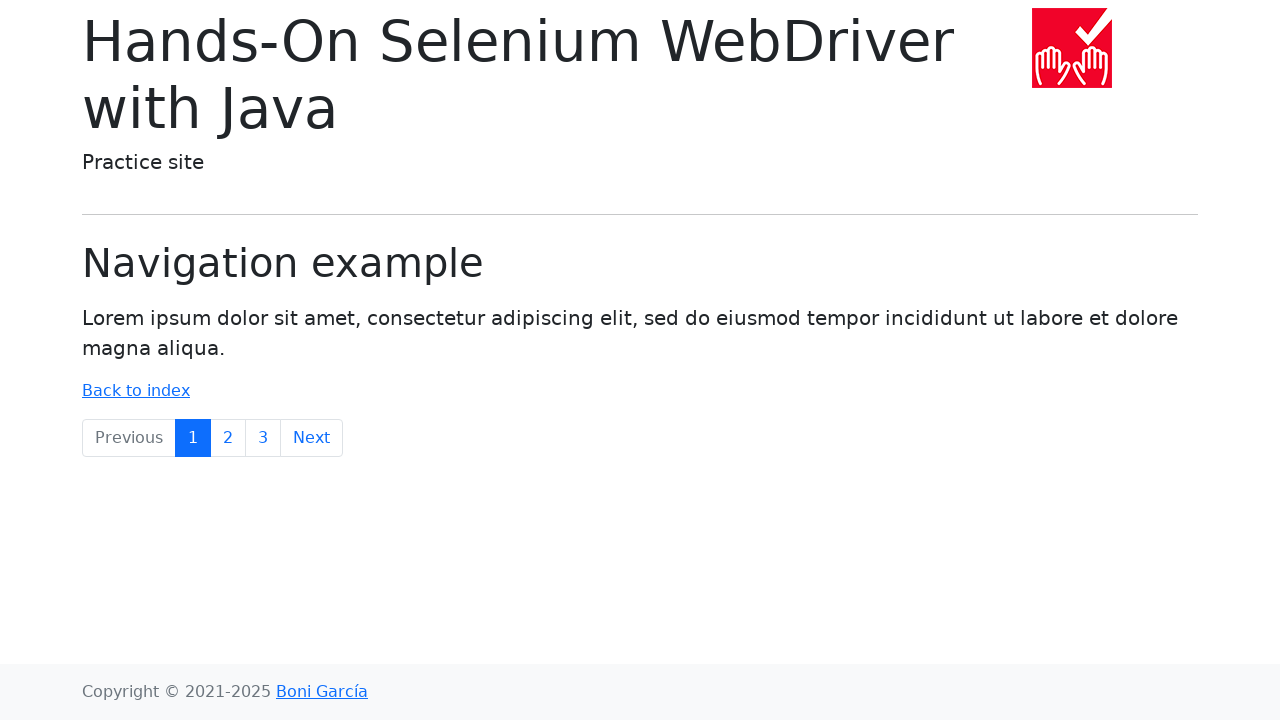

Waited for body element to load on initial page
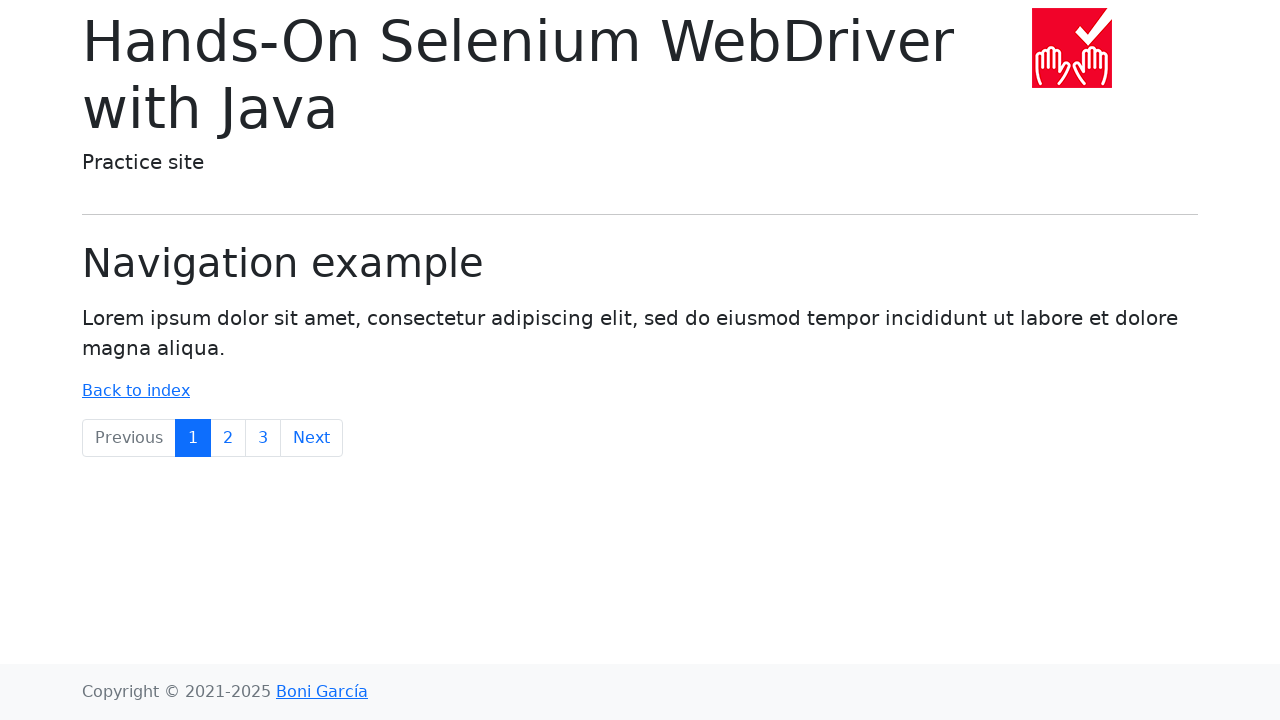

Verified initial page contains 'Lorem ipsum' text
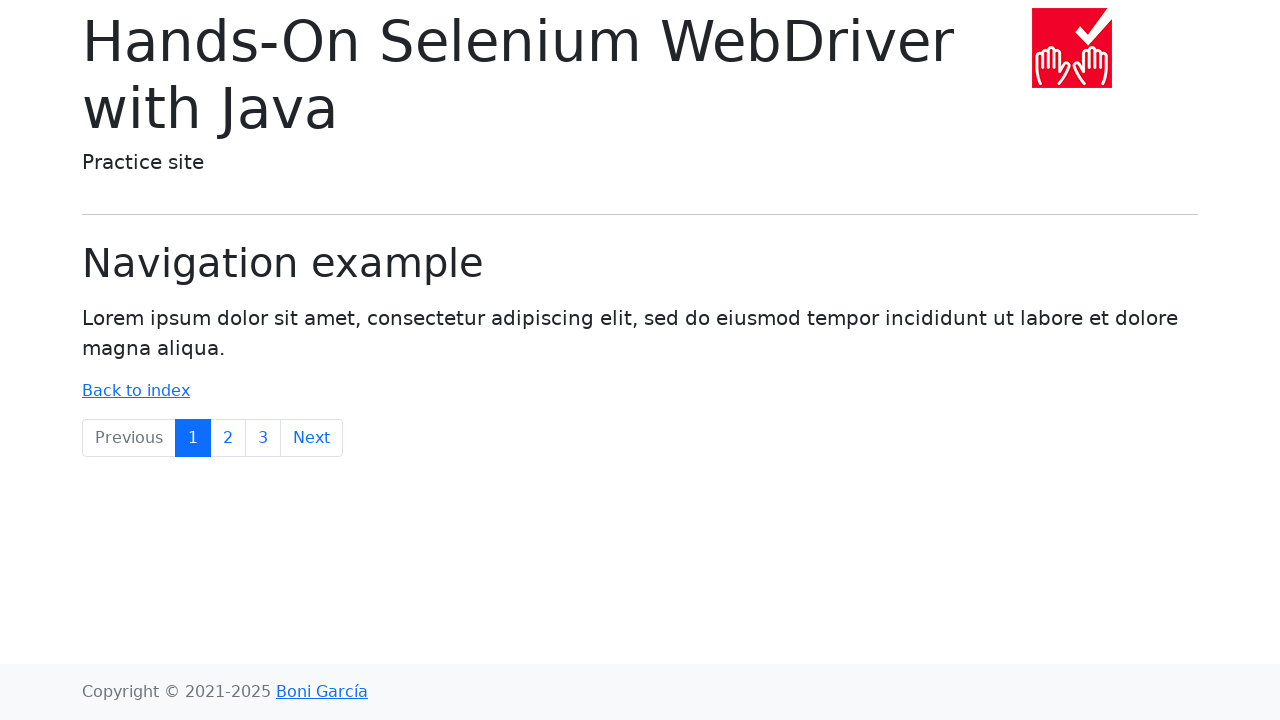

Clicked pagination link to navigate to page 2 at (228, 438) on a:text('2')
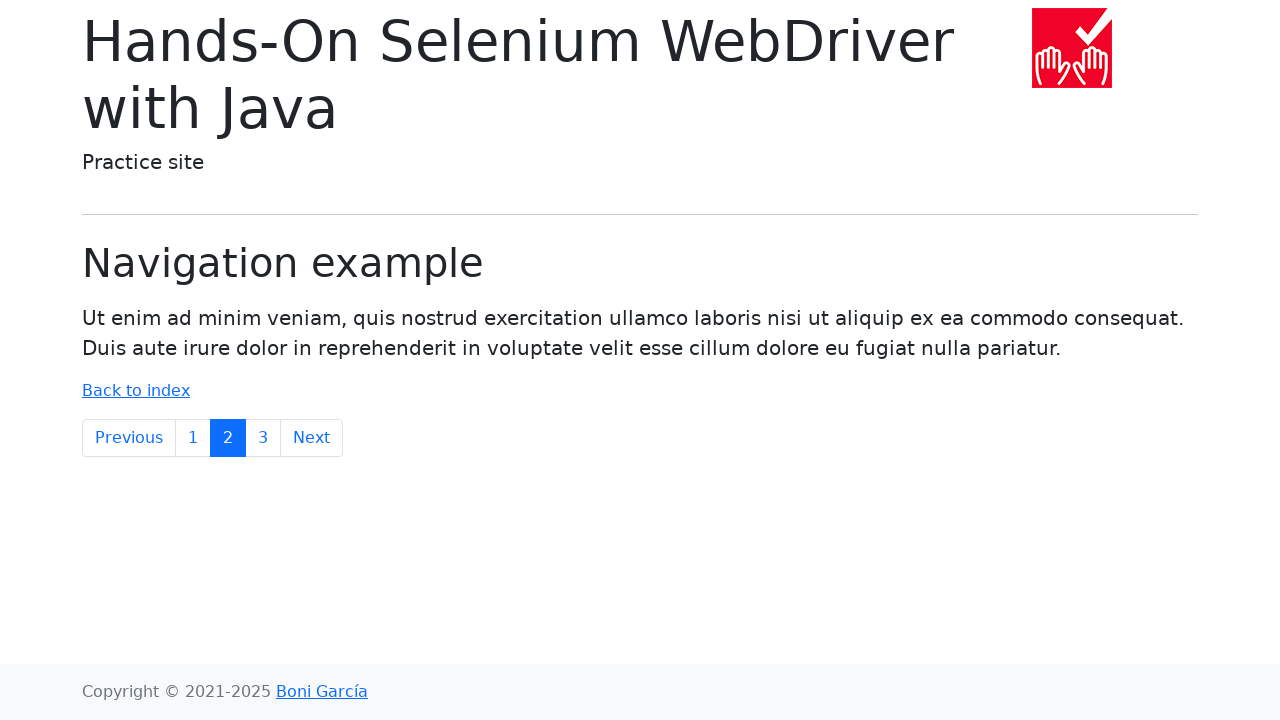

Verified page 2 contains 'Ut enim' text
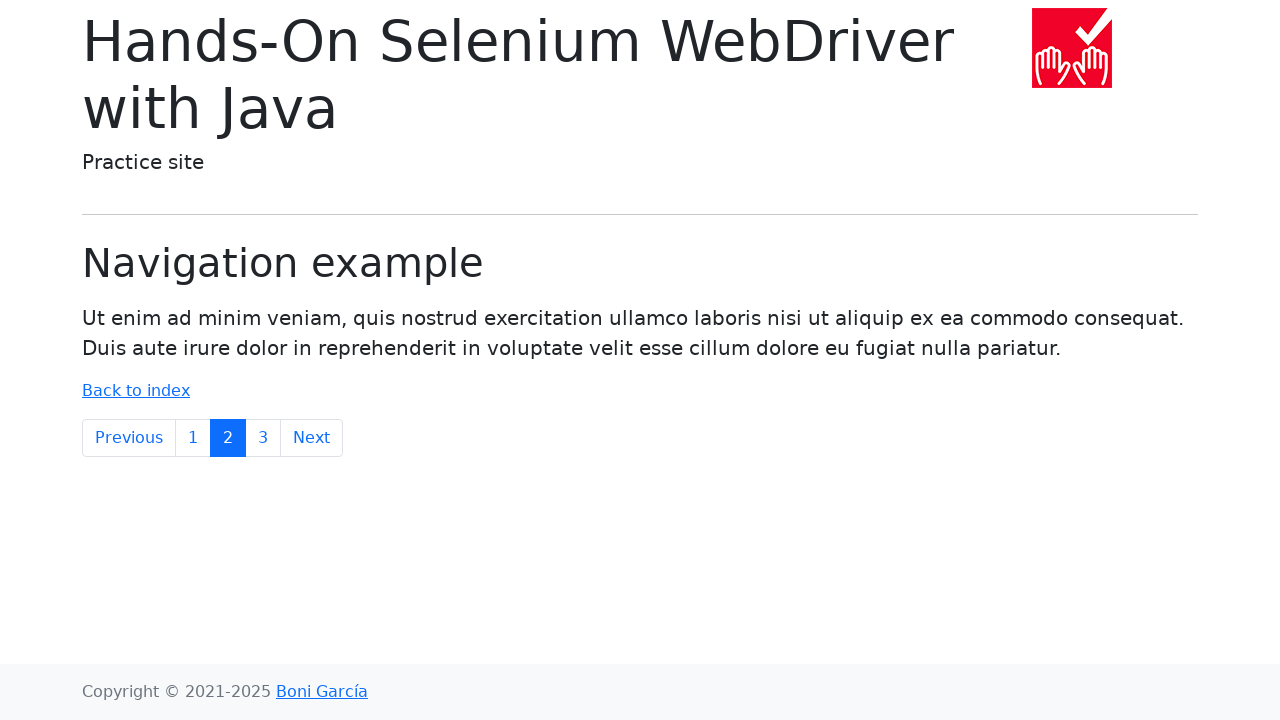

Clicked pagination link to navigate to page 3 at (263, 438) on a:text('3')
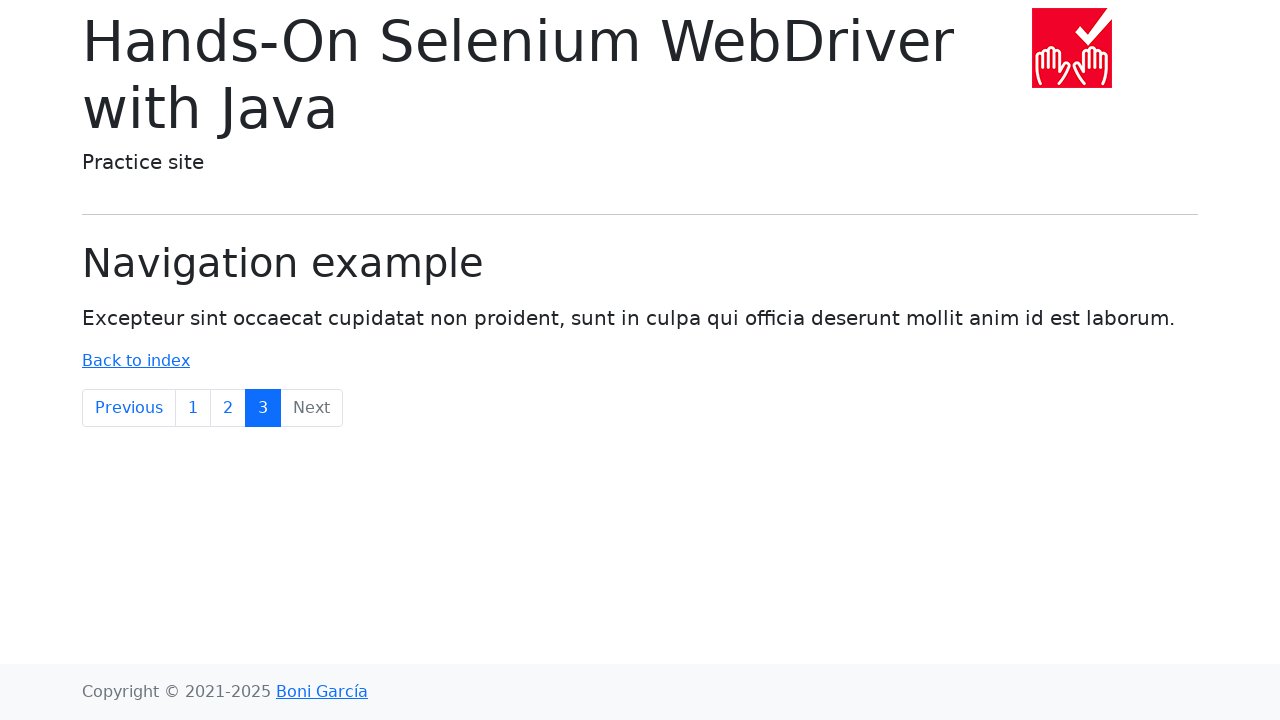

Verified page 3 contains 'Excepteur sint' text
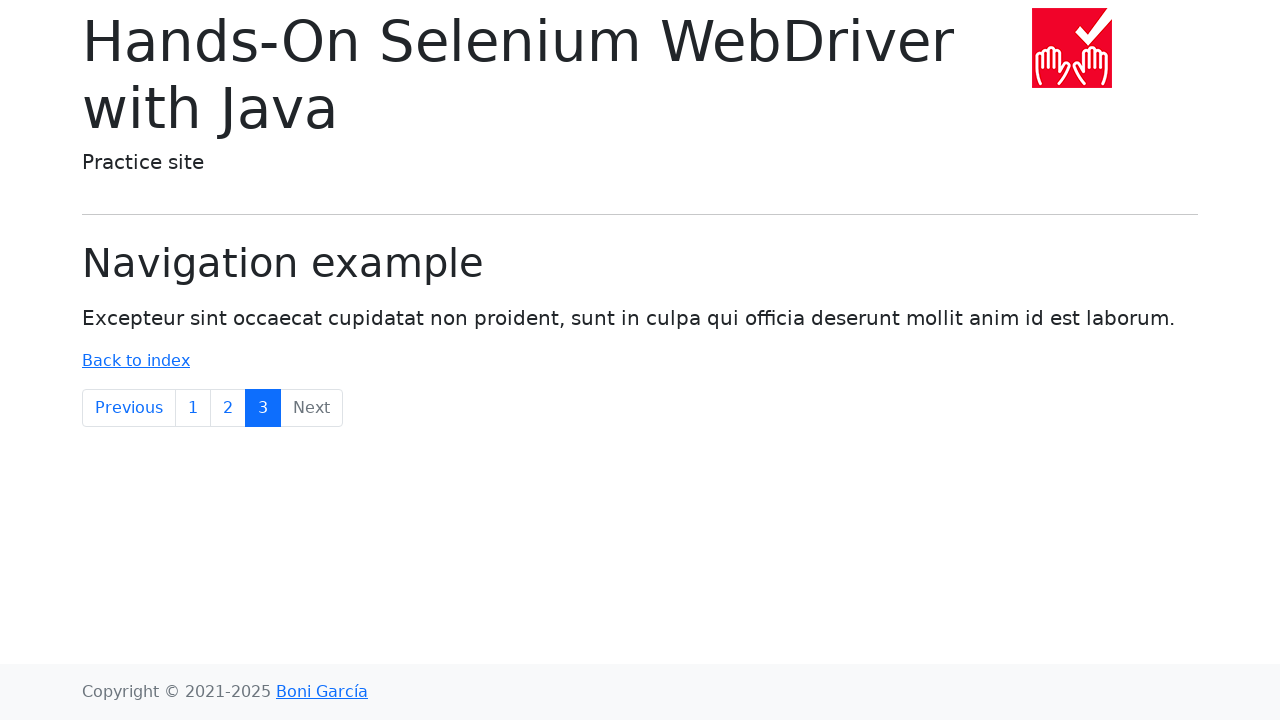

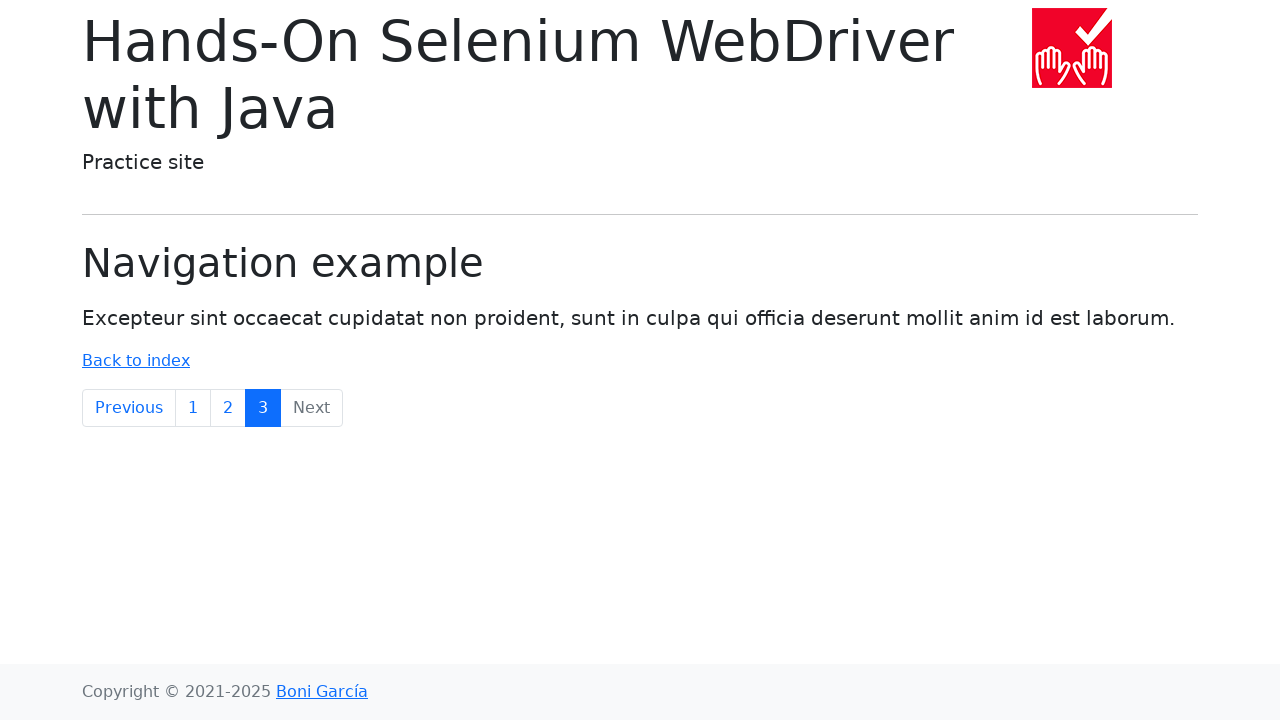